Navigates to the form authentication page and verifies the login button is displayed

Starting URL: https://the-internet.herokuapp.com/

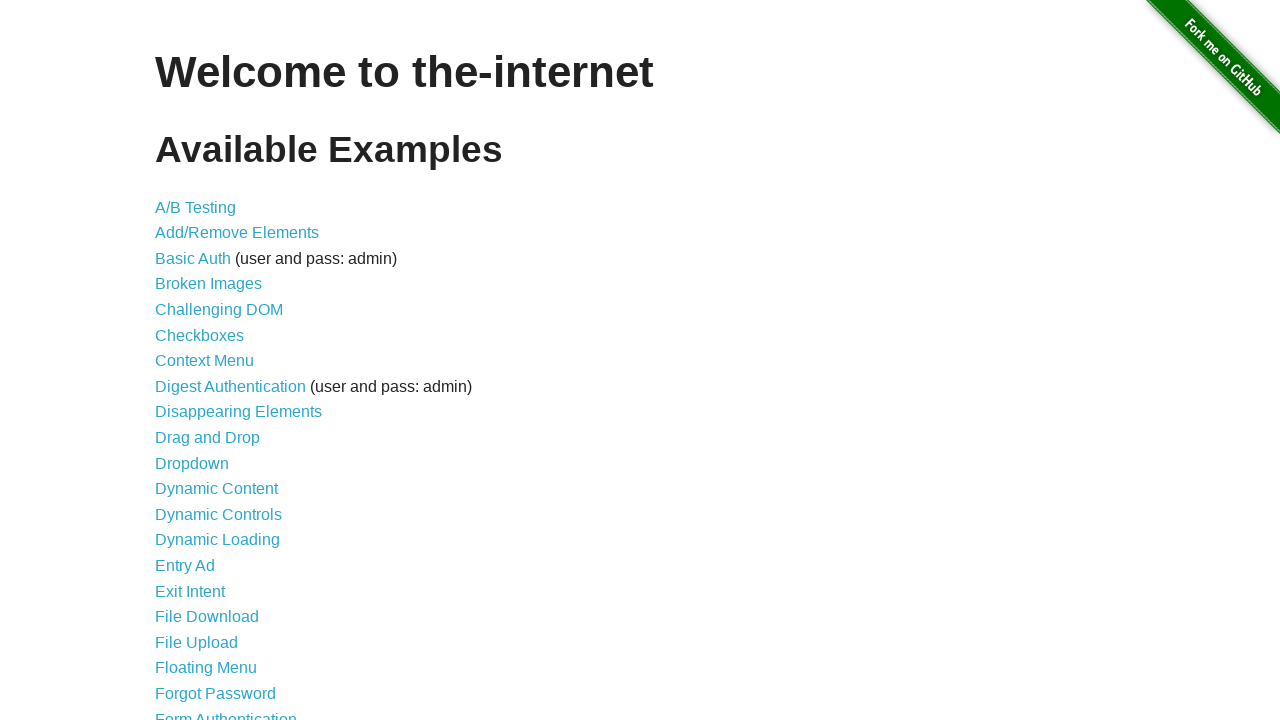

Navigated to the-internet.herokuapp.com homepage
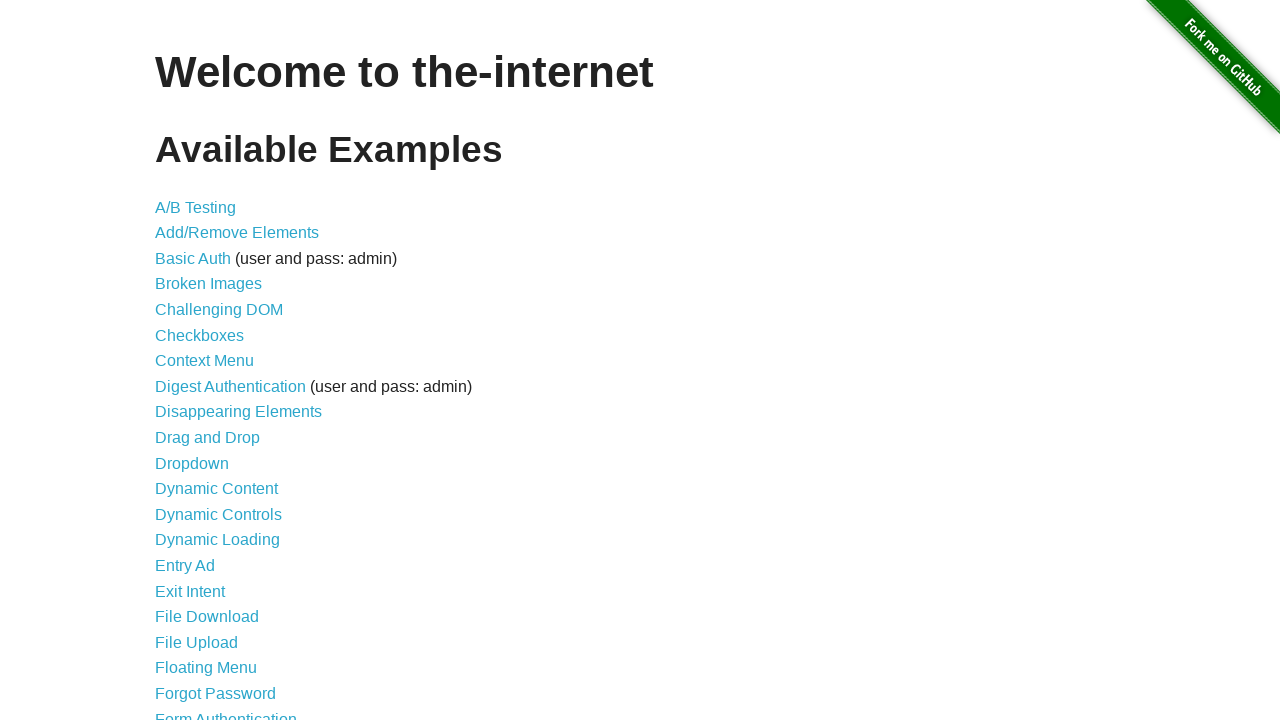

Clicked on Form Authentication link at (226, 712) on a[href="/login"]
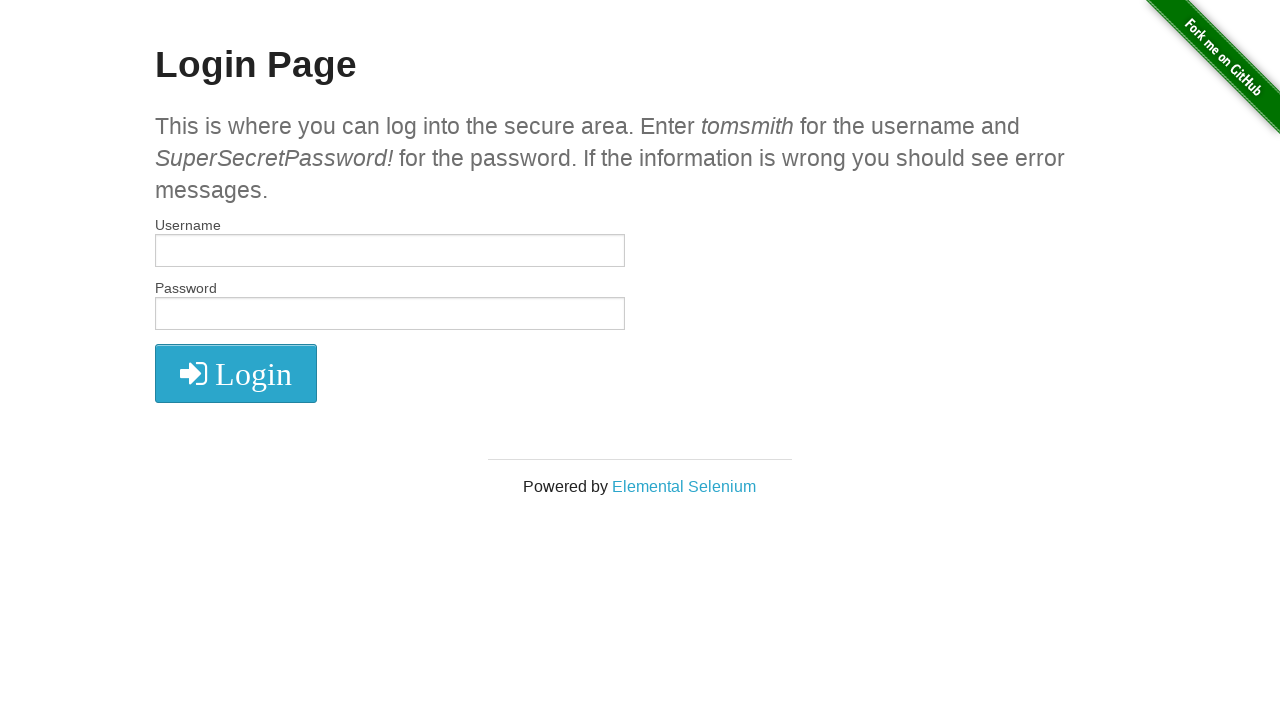

Verified login button is displayed
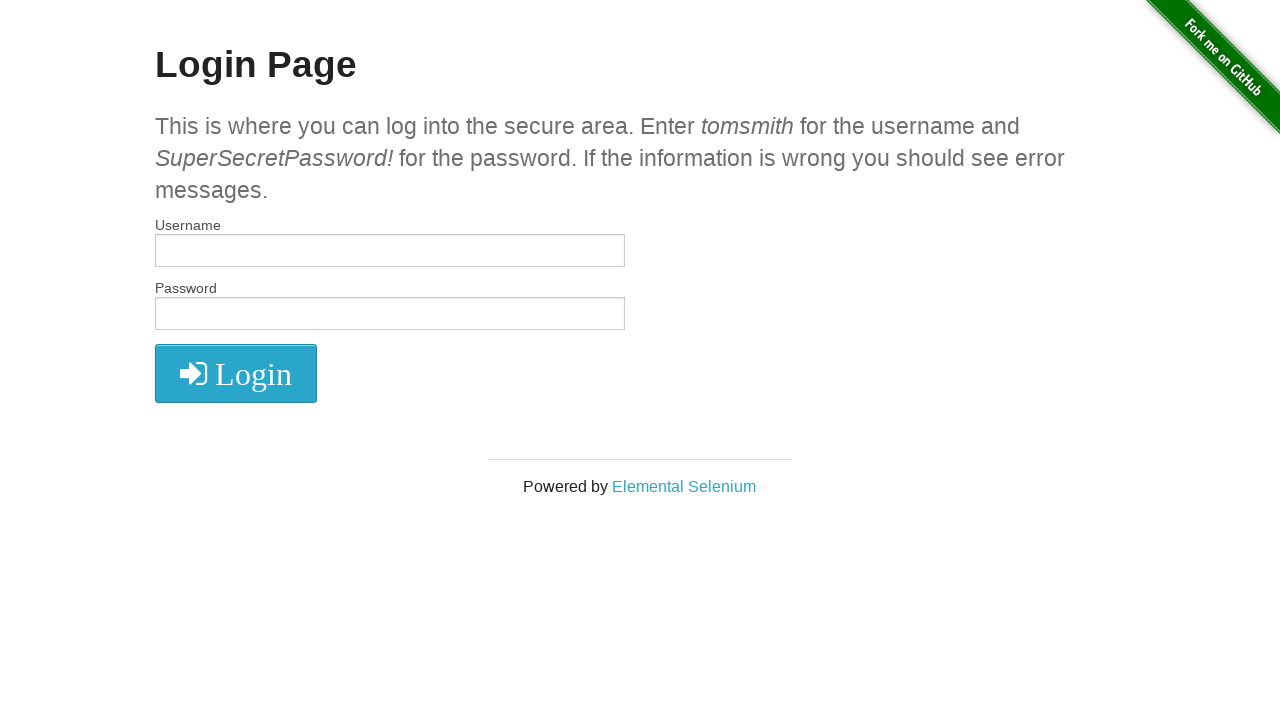

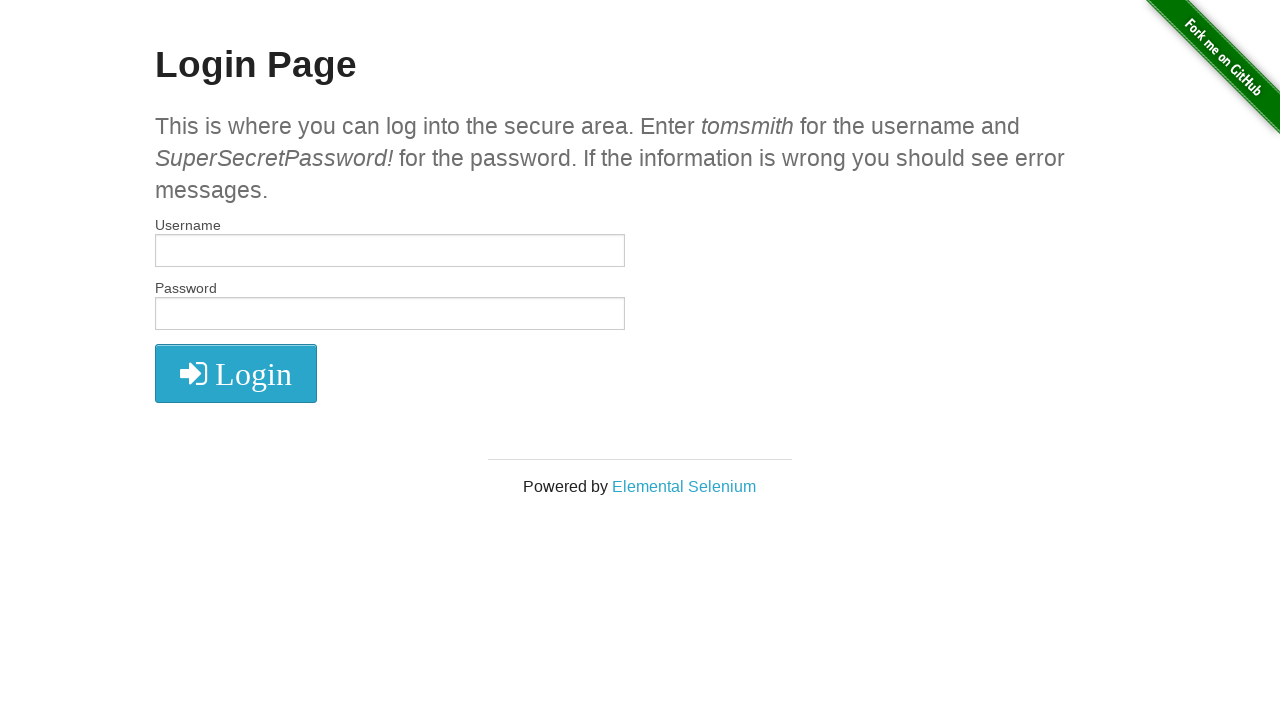